Tests handling nested frames using frame locator by navigating through nested iframes and clicking a button inside

Starting URL: https://www.leafground.com/frame.xhtml

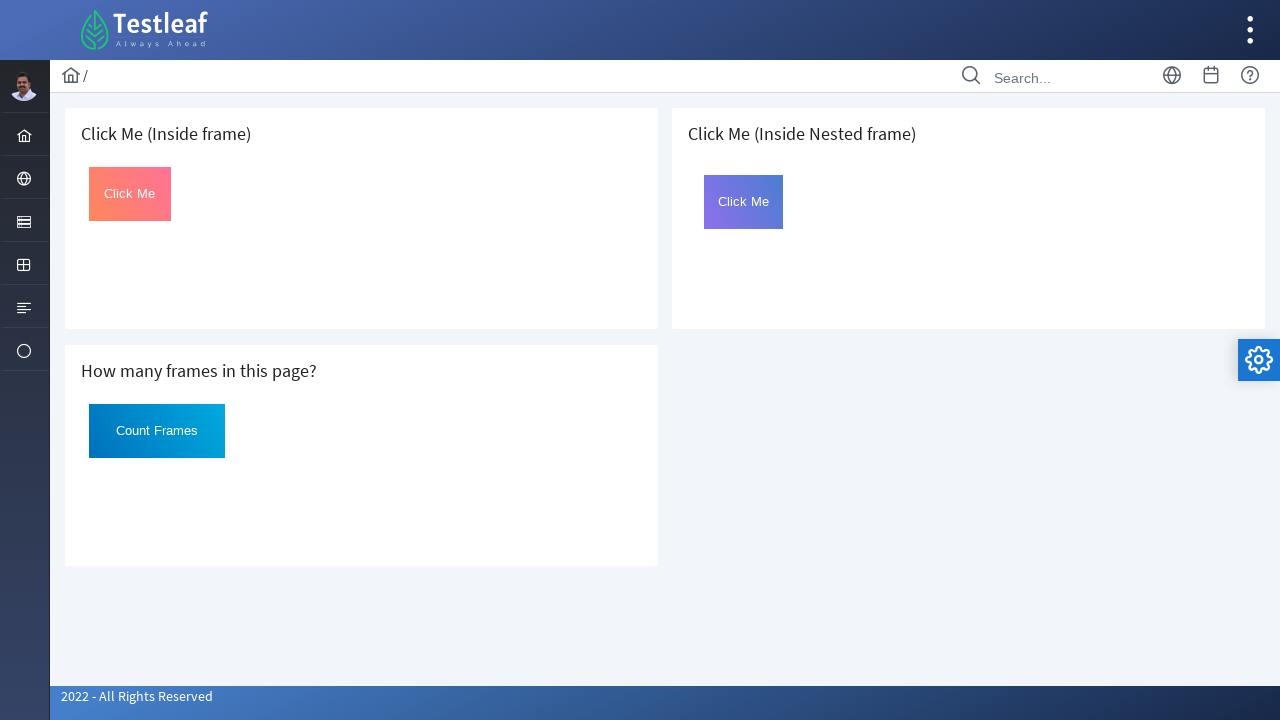

Waited for page to load with domcontentloaded state
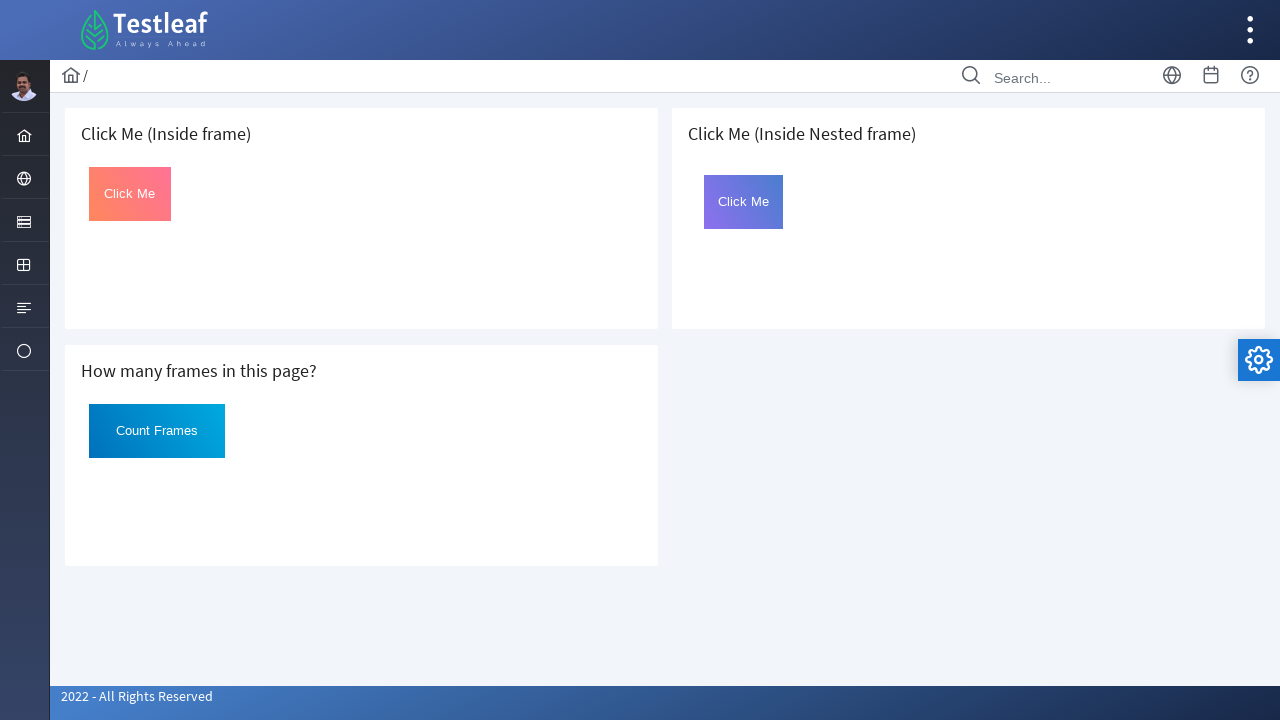

Retrieved all frames from the page
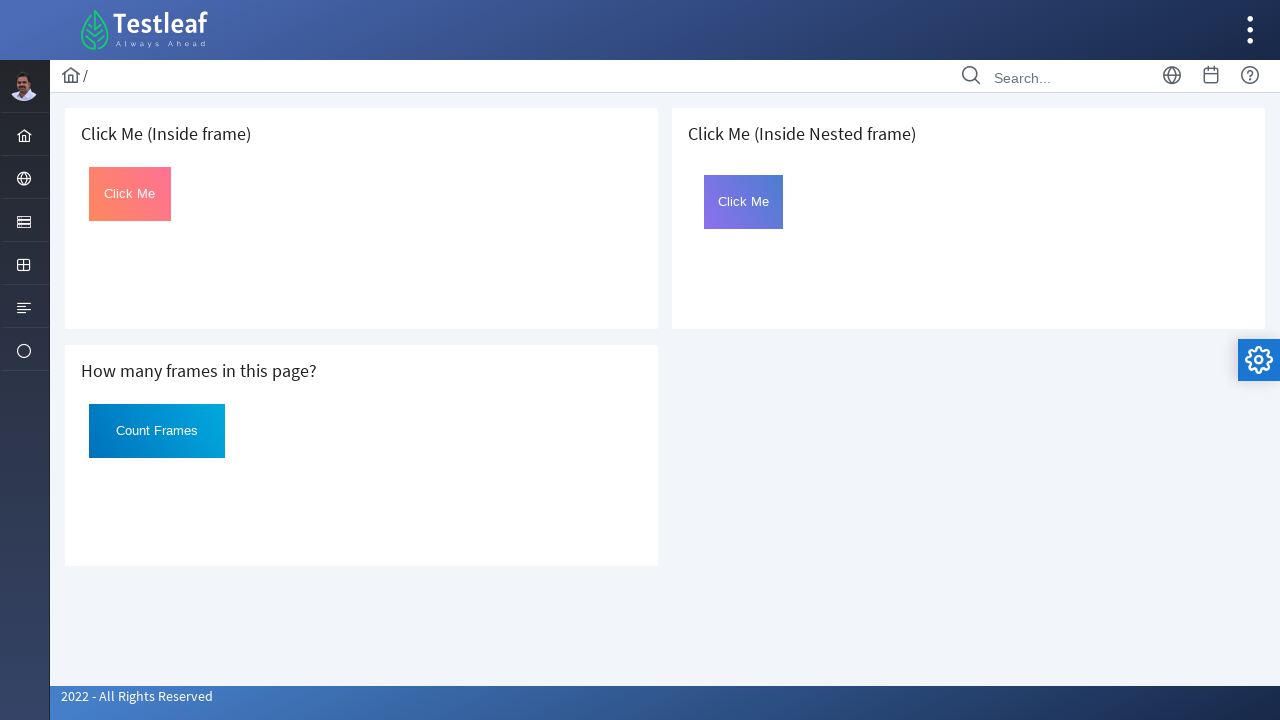

Accessed nested frame at index 3
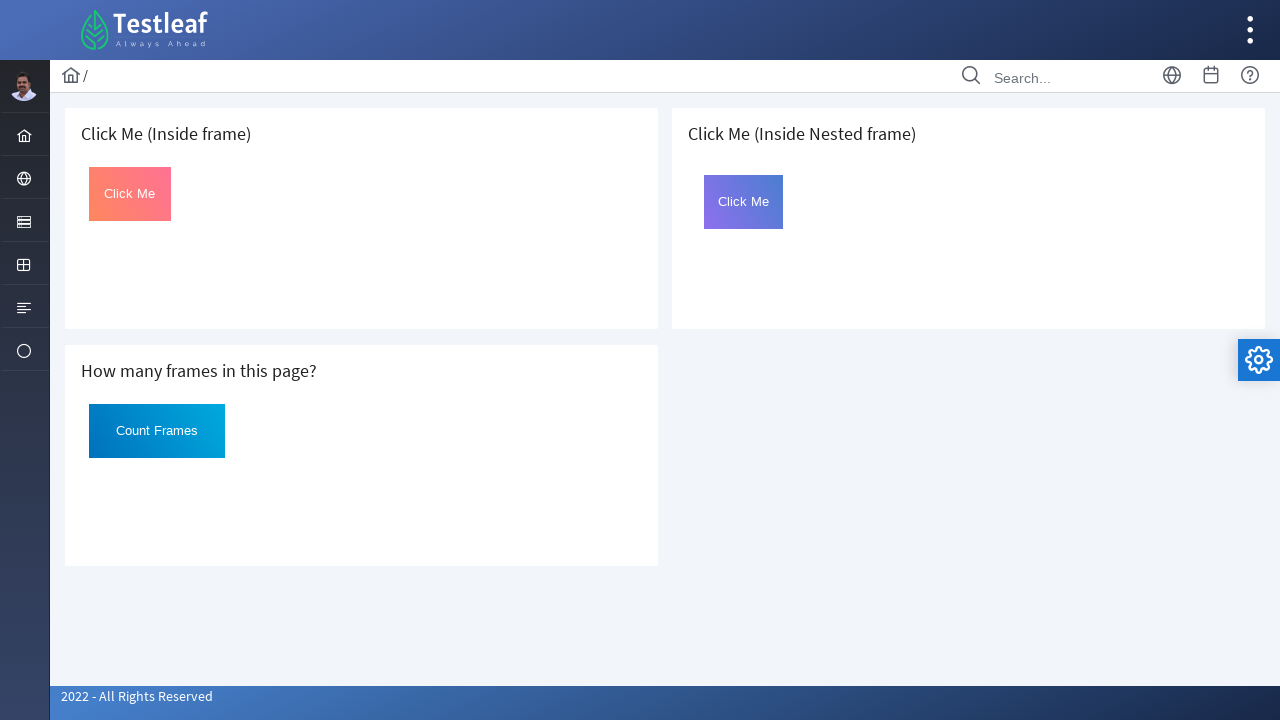

Clicked the button with id 'Click' inside nested frame 'frame2' at (744, 202) on #frame2 >> internal:control=enter-frame >> #Click
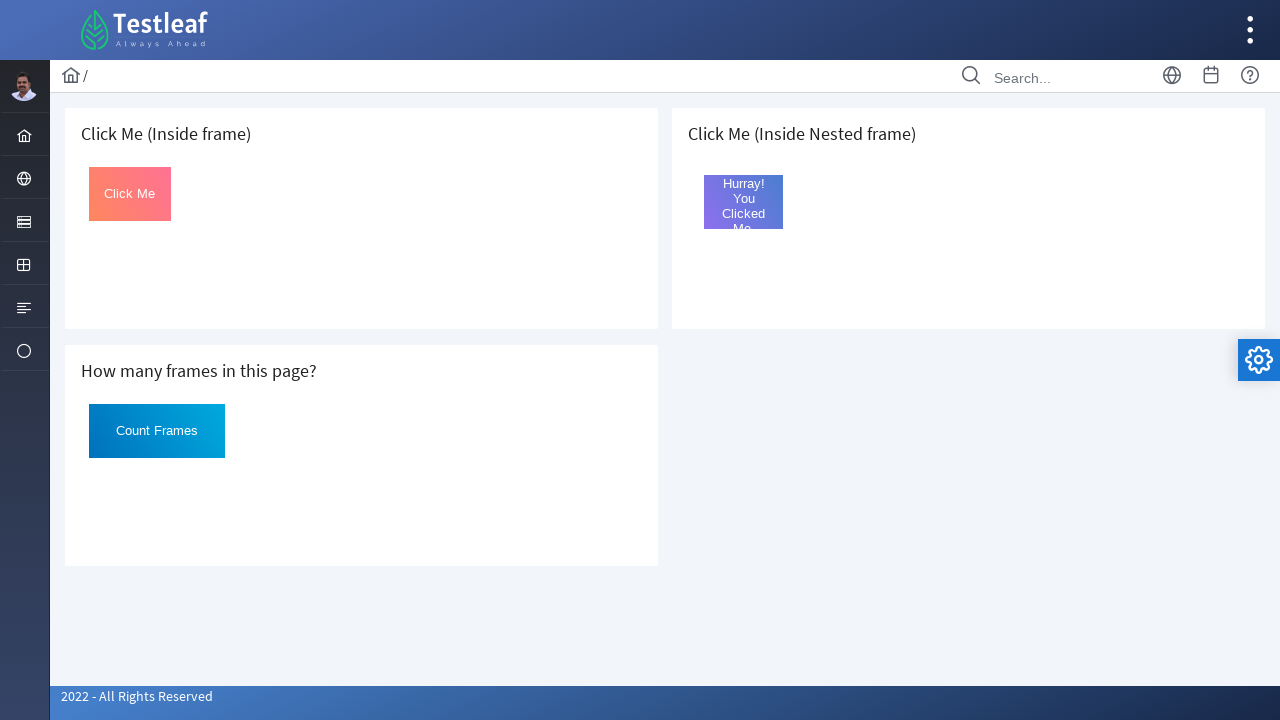

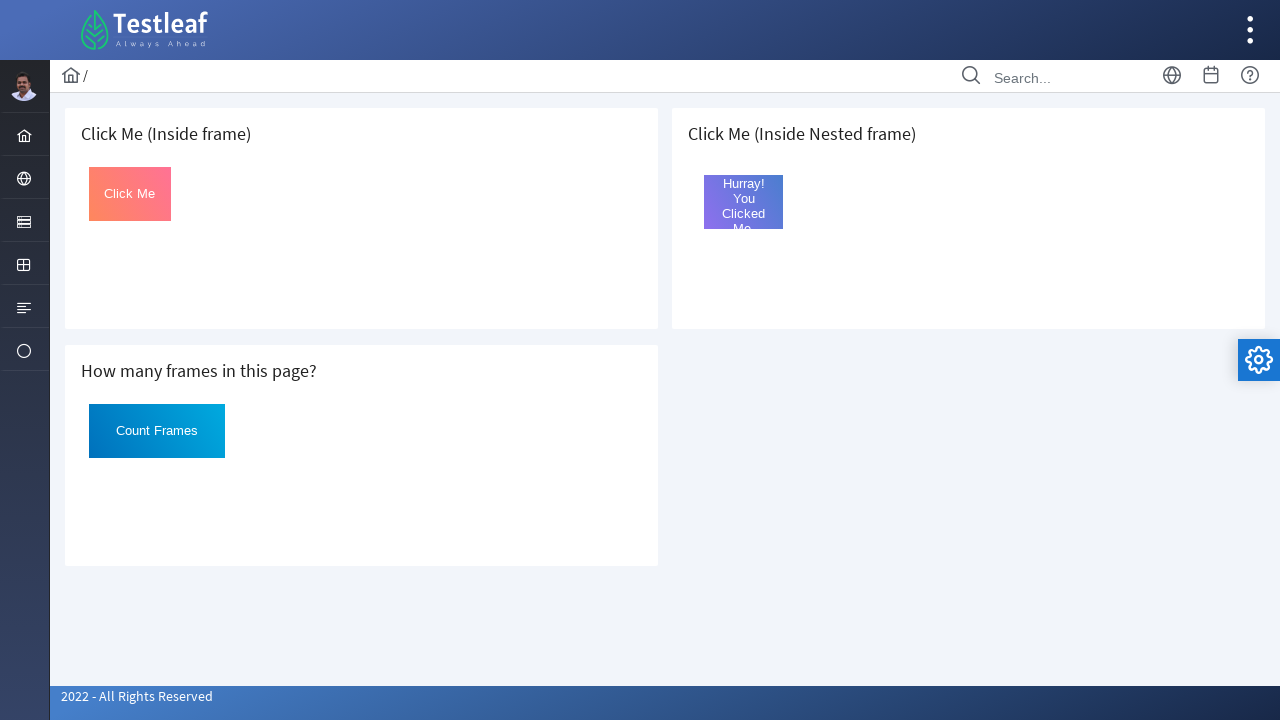